Tests a registration form by filling in first name, last name, and email fields, then submitting and verifying the success message

Starting URL: http://suninjuly.github.io/registration1.html

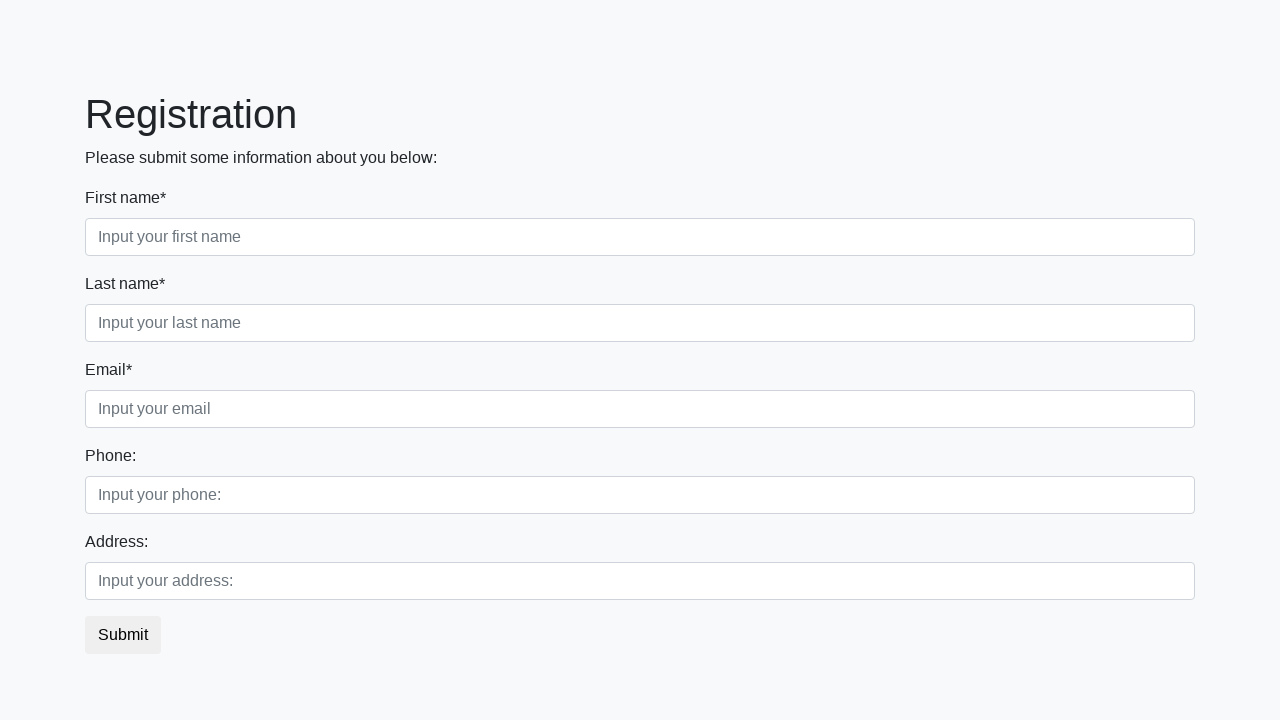

Filled first name field with 'Ivan' on .first_block .form-group.first_class input
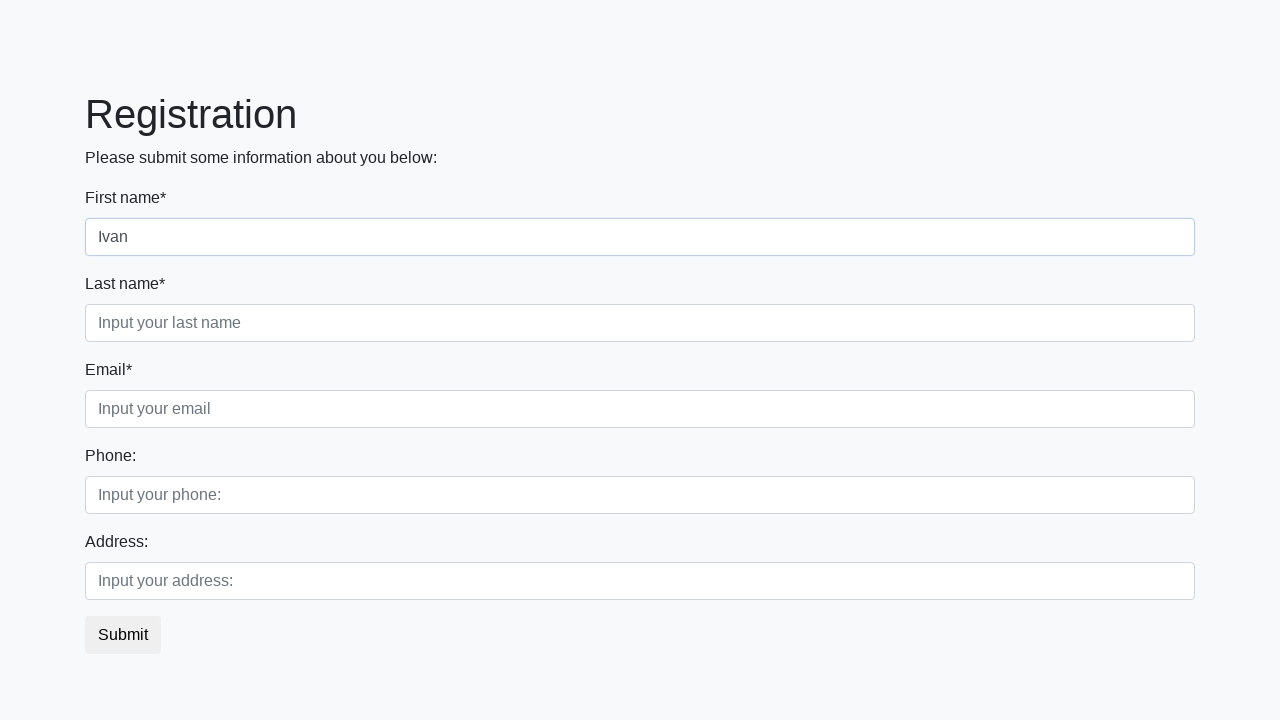

Filled last name field with 'Petrov' on .first_block .form-group.second_class input
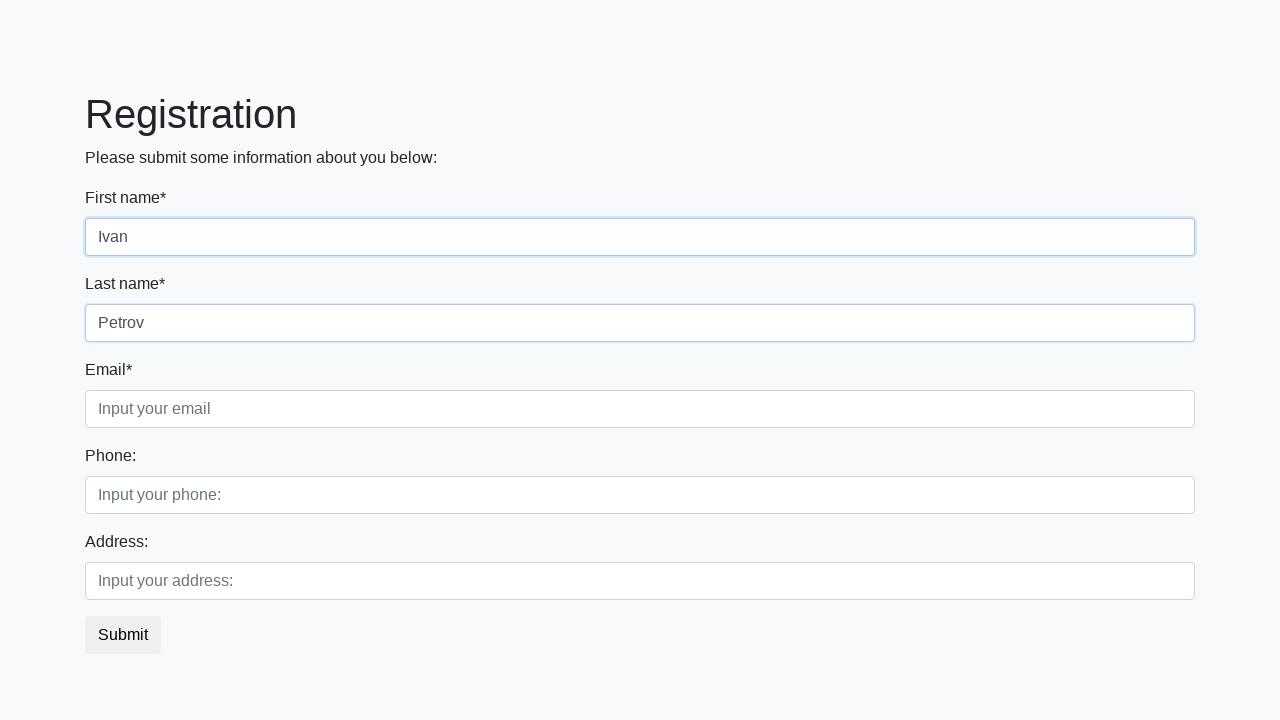

Filled email field with 'mail@box.com' on .first_block .form-group.third_class input
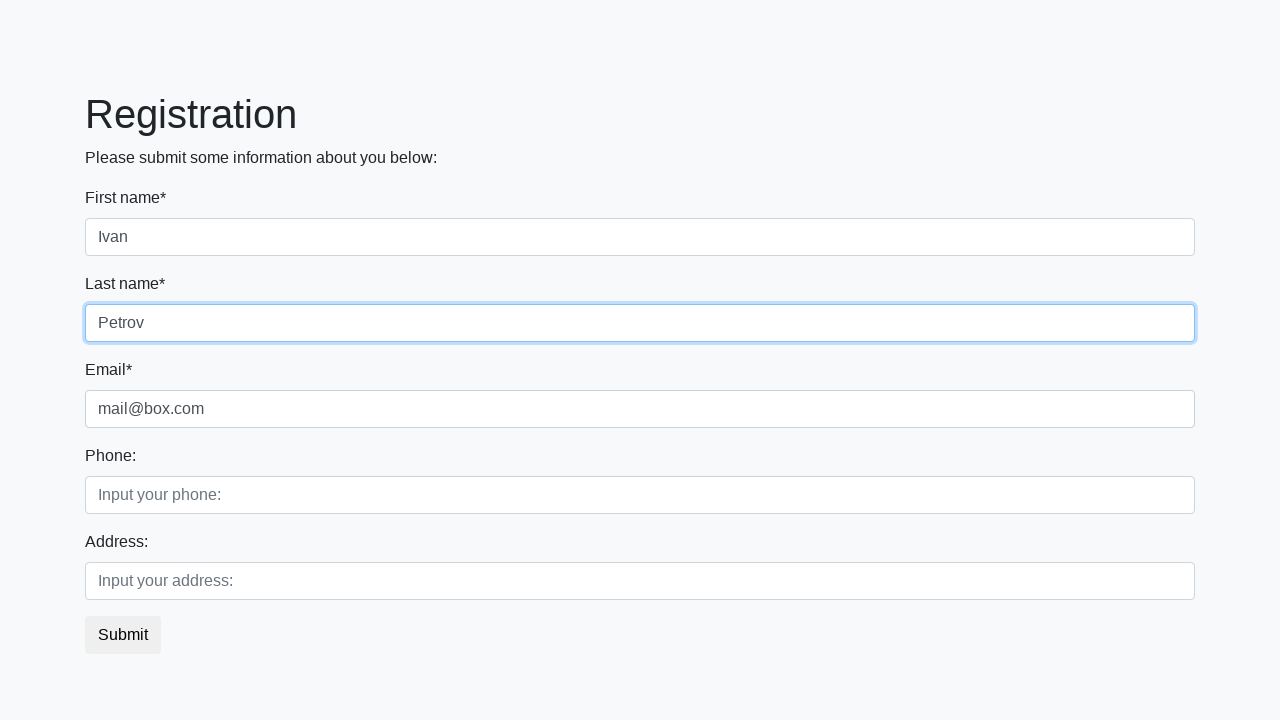

Clicked submit button to register at (123, 635) on button.btn
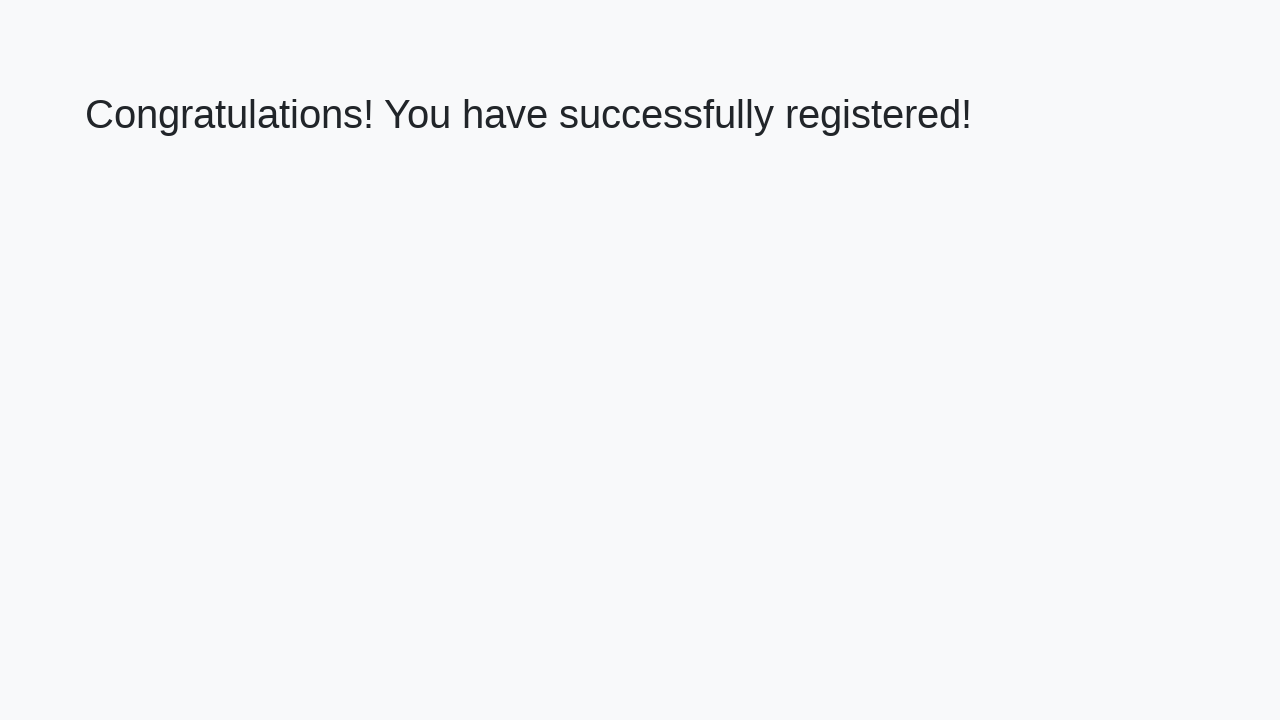

Success page loaded with h1 element visible
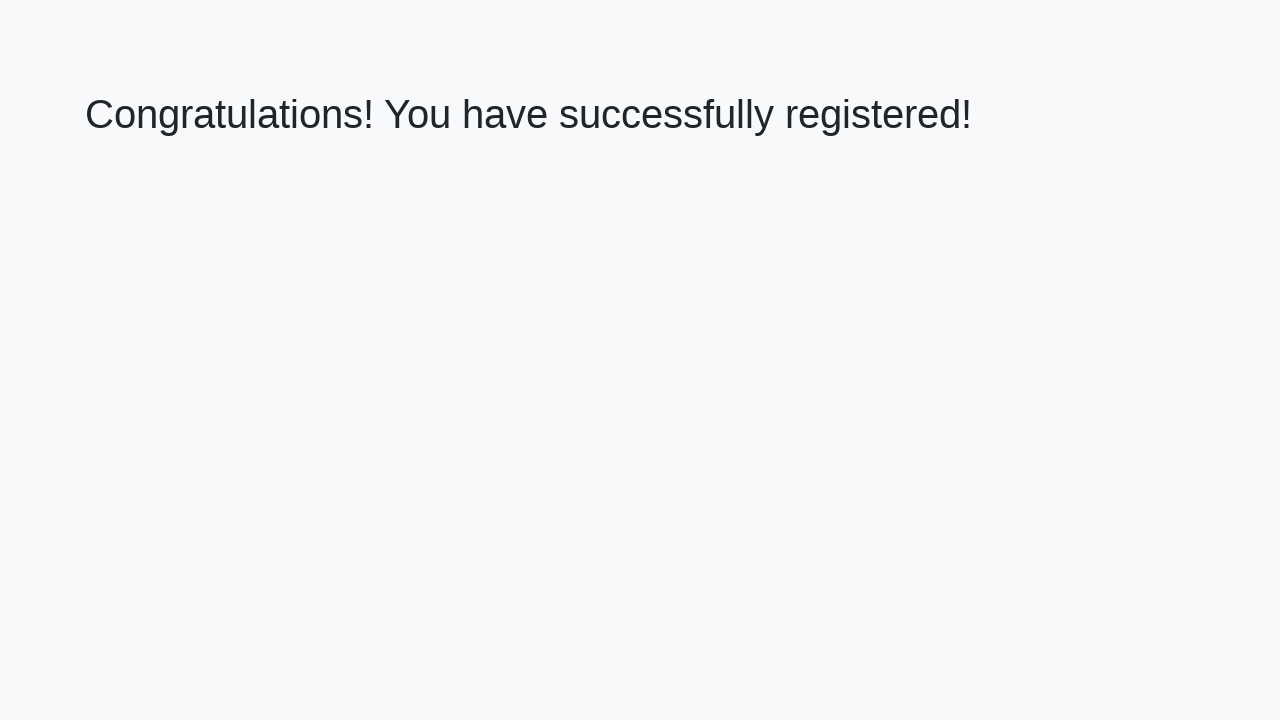

Retrieved success message text from h1 element
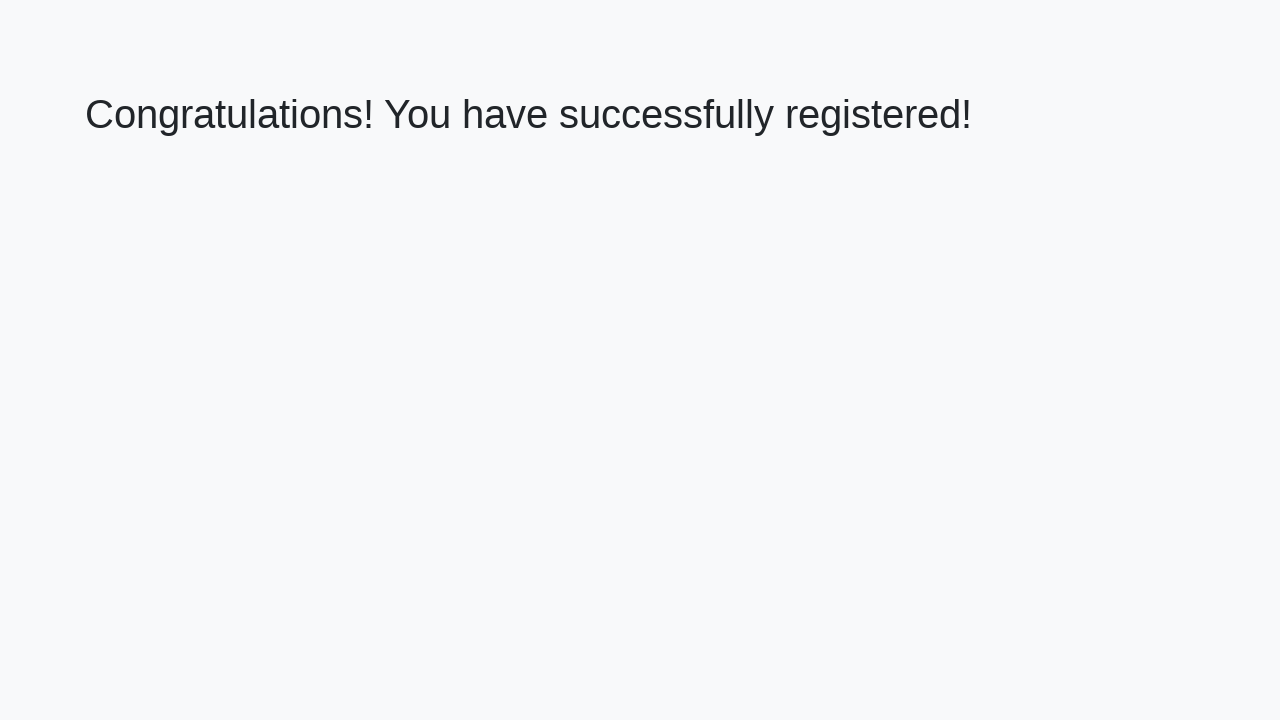

Verified success message matches expected text: 'Congratulations! You have successfully registered!'
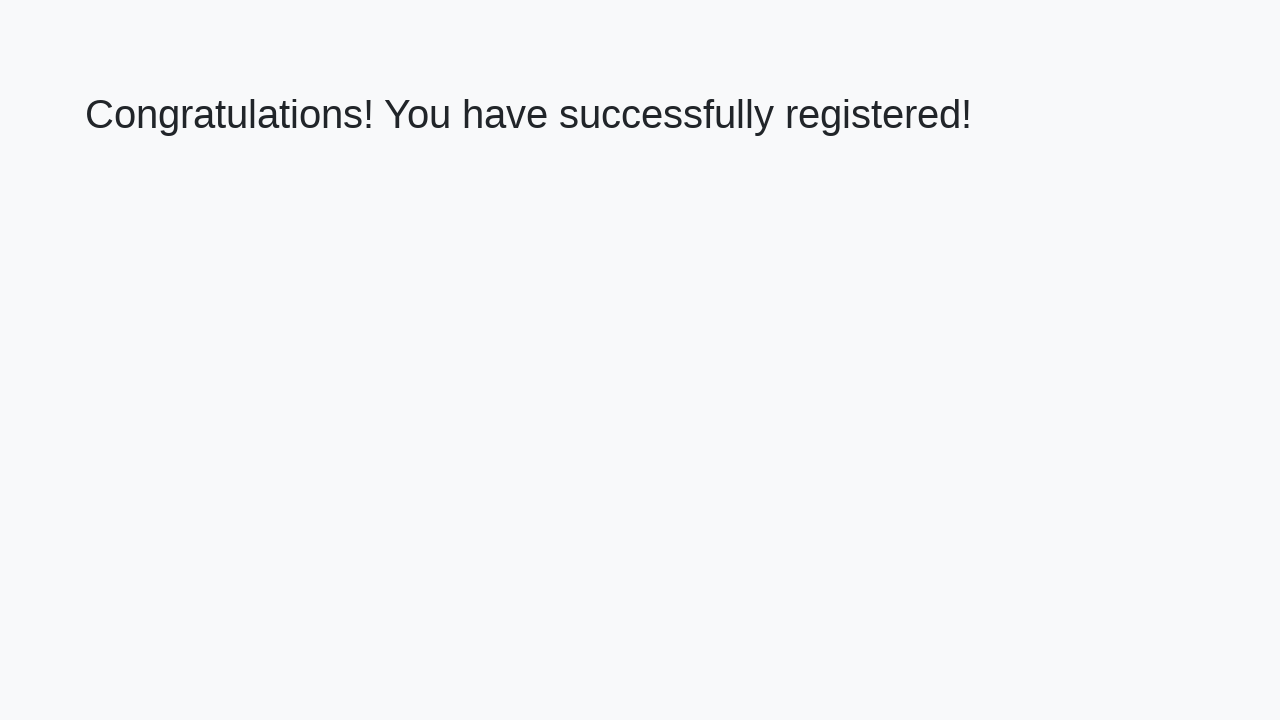

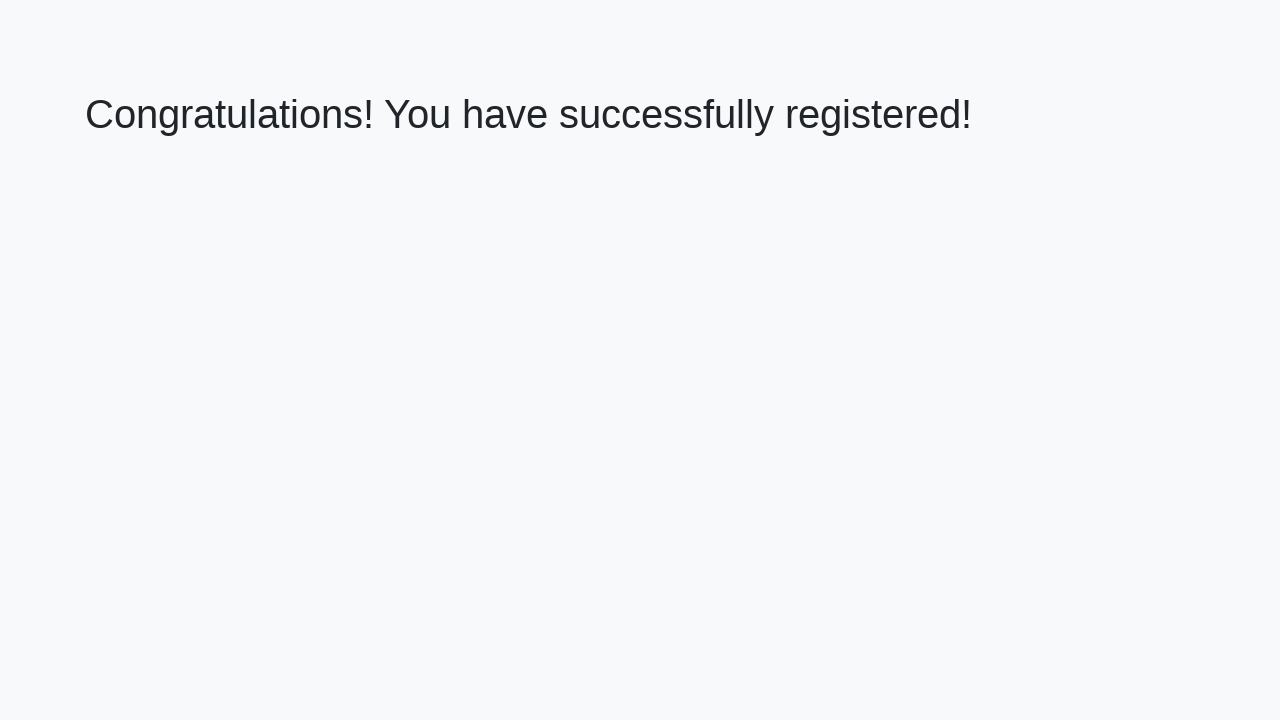